Tests double-click functionality by entering text in a field, double-clicking a copy button, and verifying text is copied to another field

Starting URL: https://www.w3schools.com/tags/tryit.asp?filename=tryhtml5_ev_ondblclick3

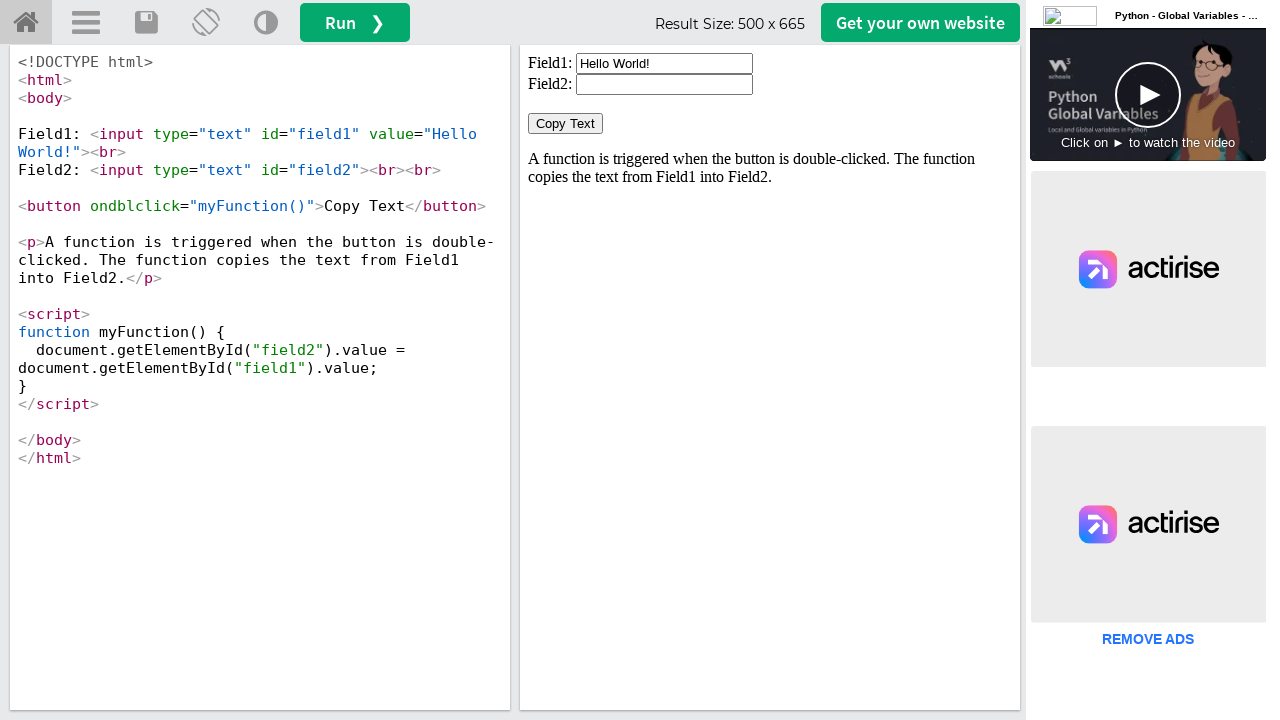

Located the iframe containing the test result
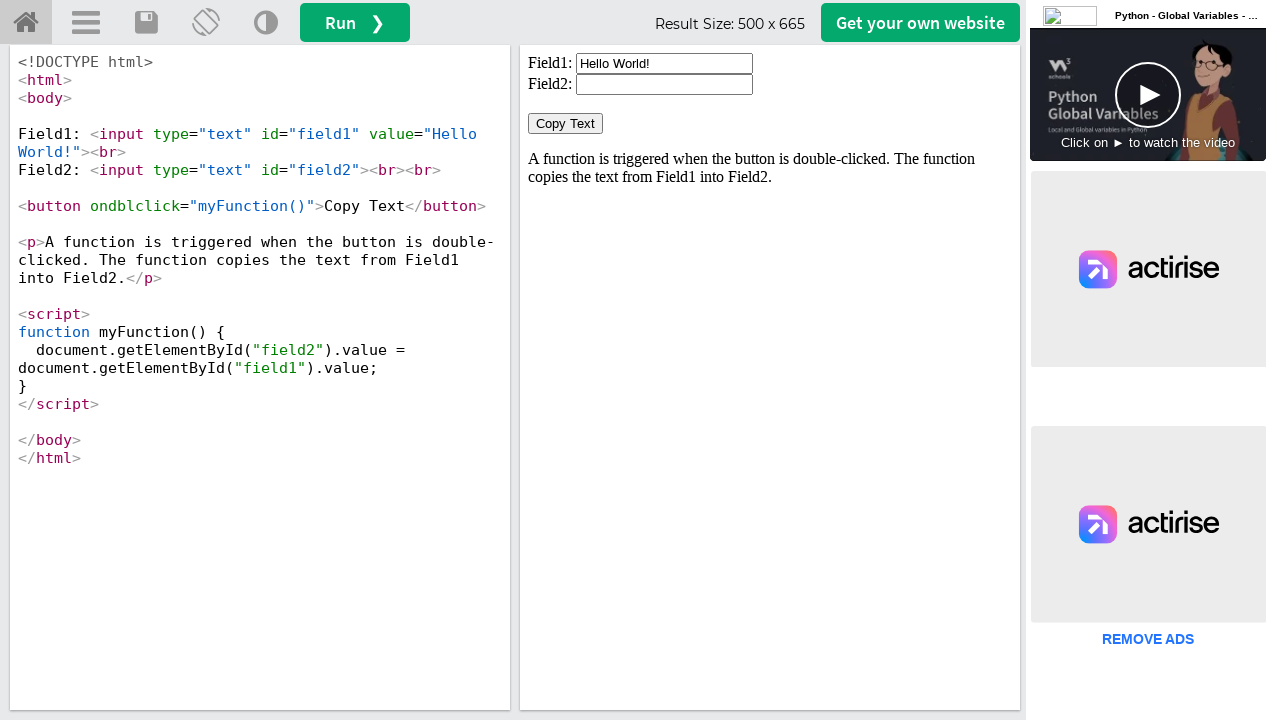

Located the first input field
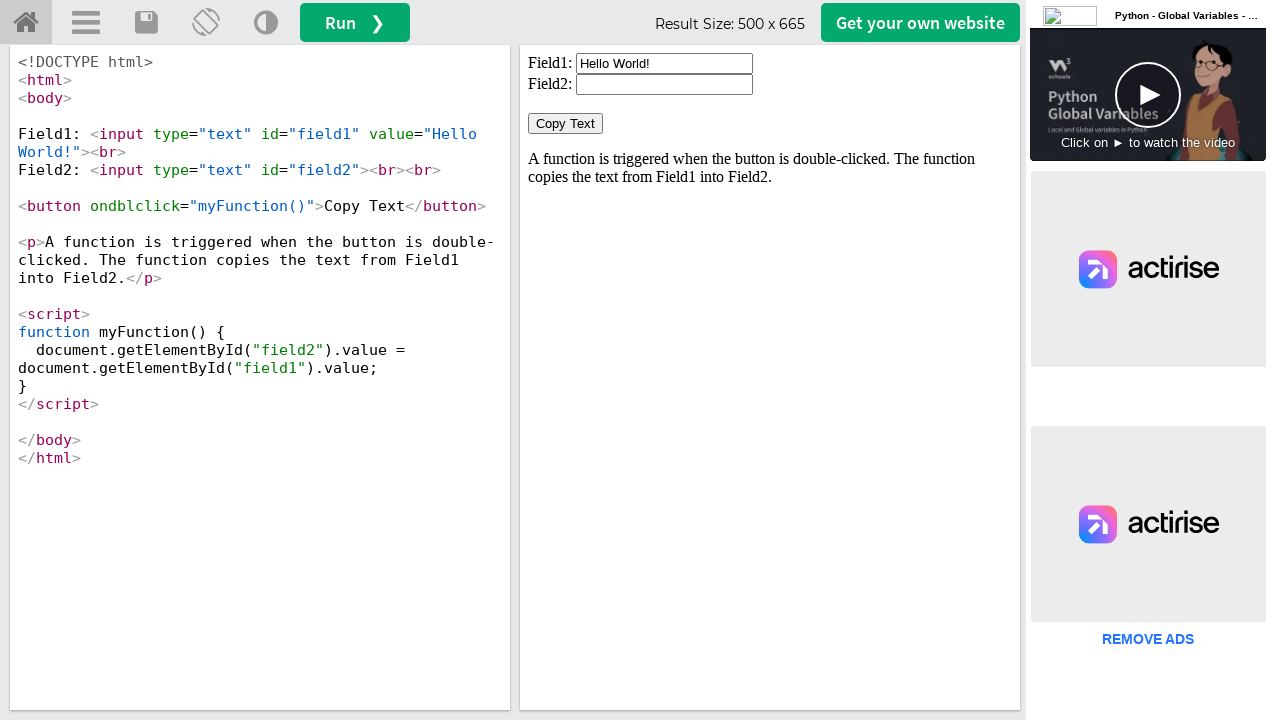

Cleared the first input field on #iframeResult >> internal:control=enter-frame >> xpath=//input[@id='field1']
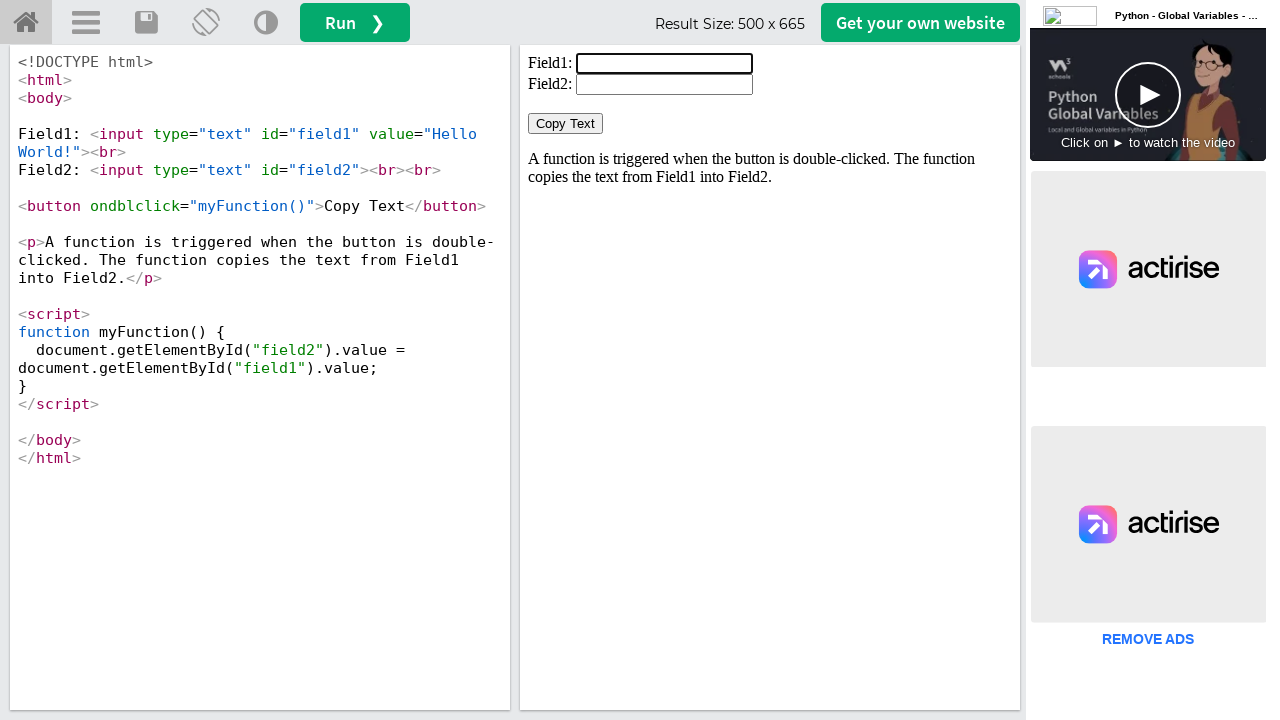

Filled first input field with 'Mahesh' on #iframeResult >> internal:control=enter-frame >> xpath=//input[@id='field1']
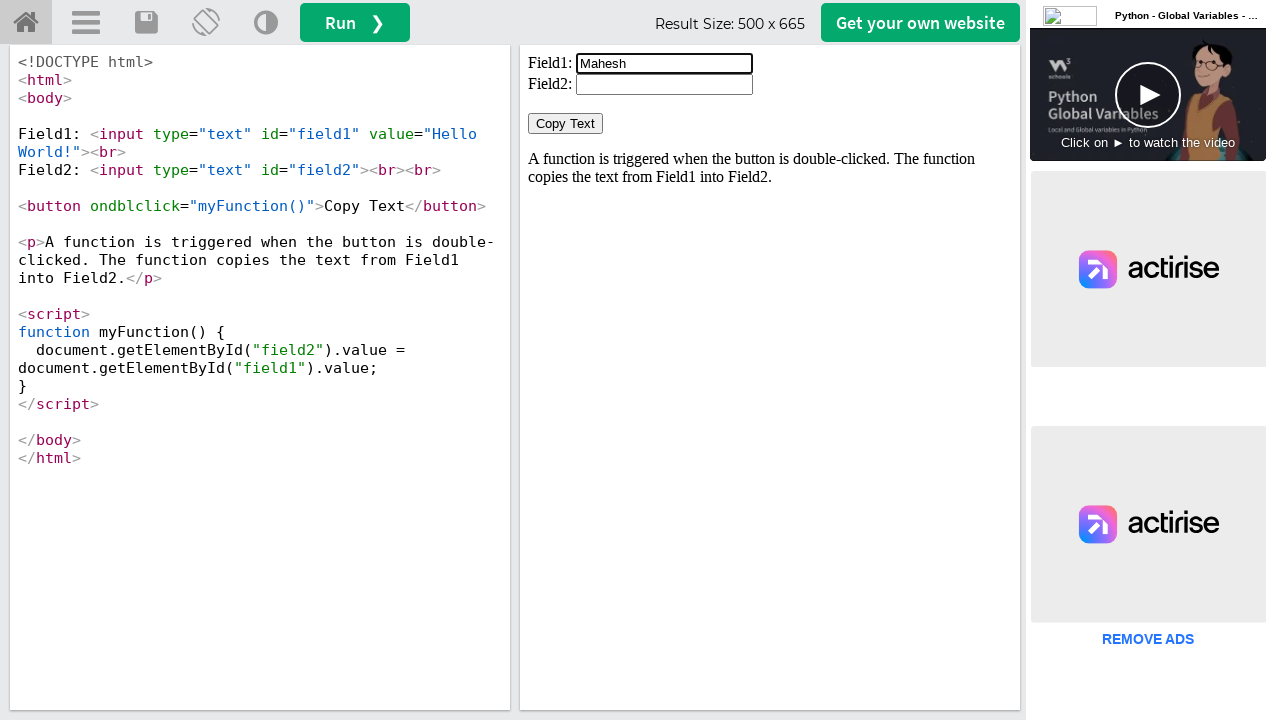

Located the Copy Text button
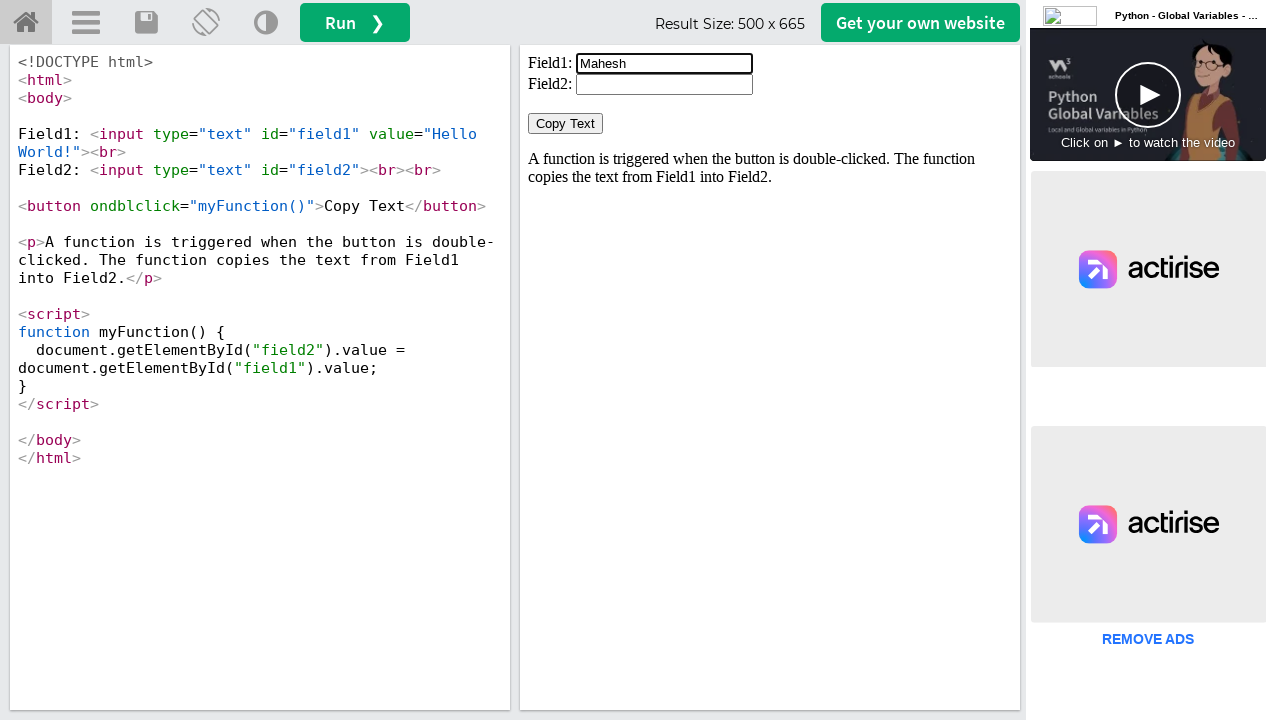

Double-clicked the Copy Text button at (566, 124) on #iframeResult >> internal:control=enter-frame >> xpath=//button[text()='Copy Tex
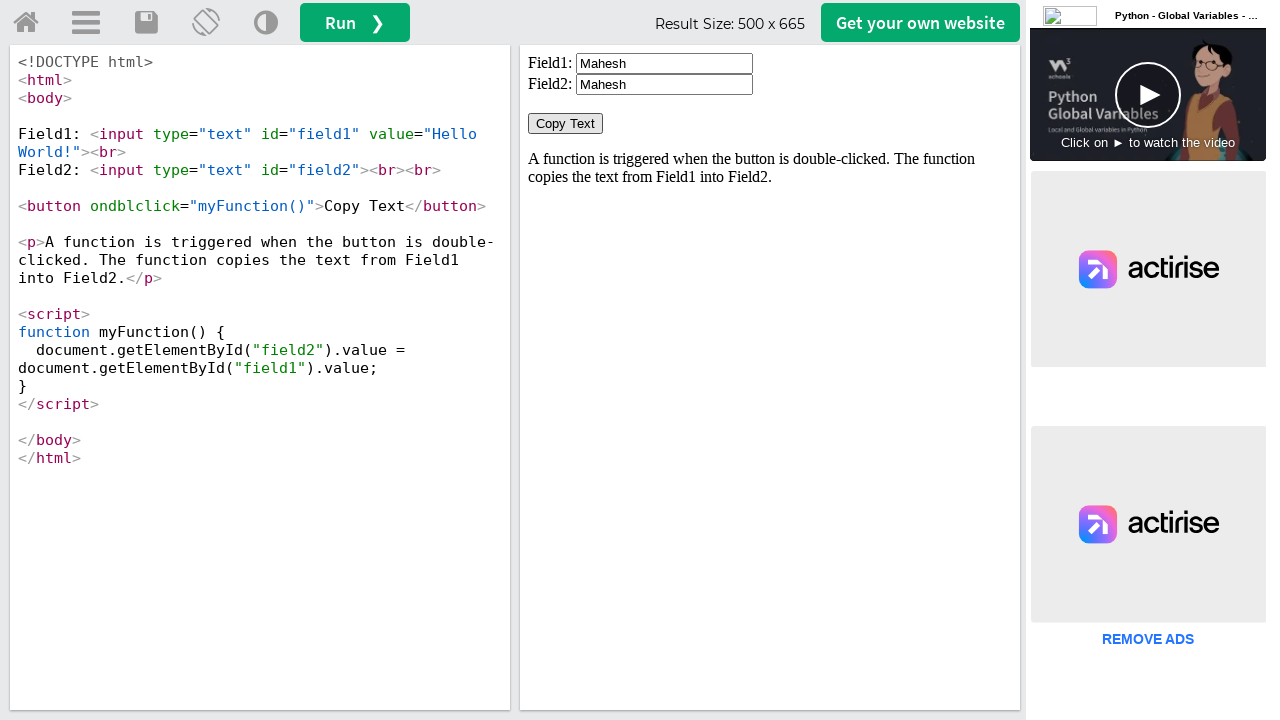

Waited 500ms for copy action to complete
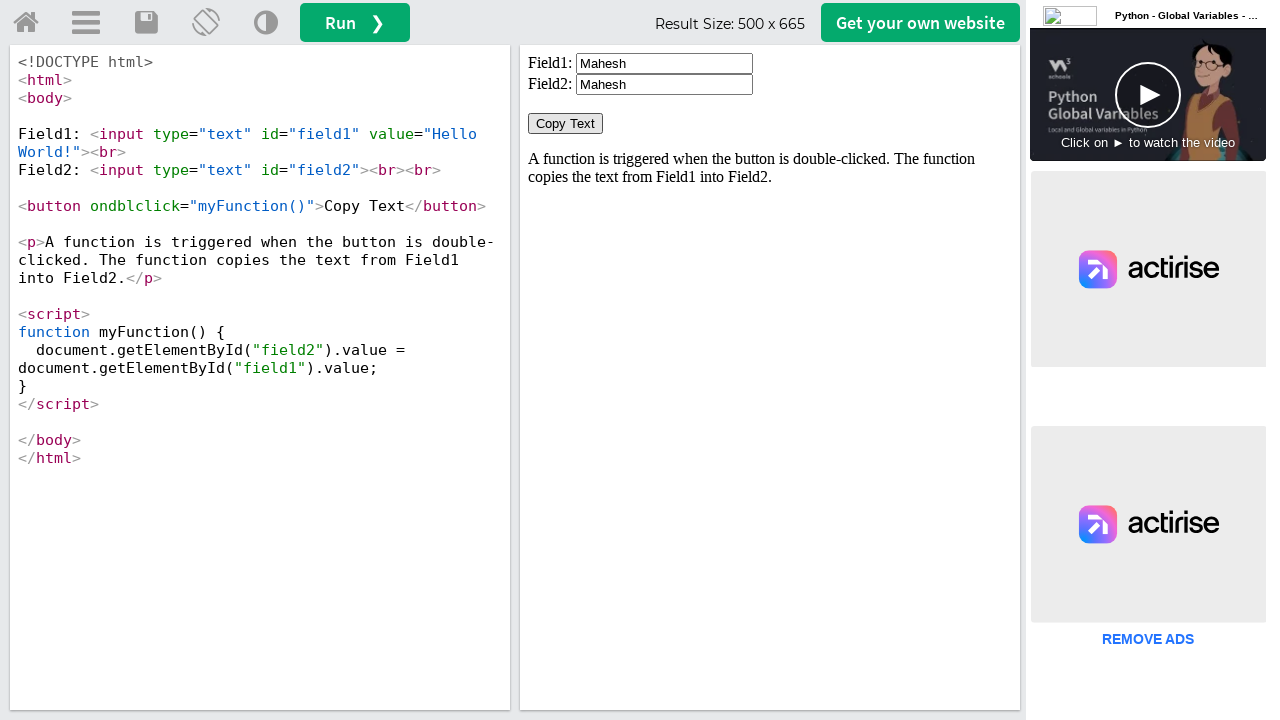

Located the second input field
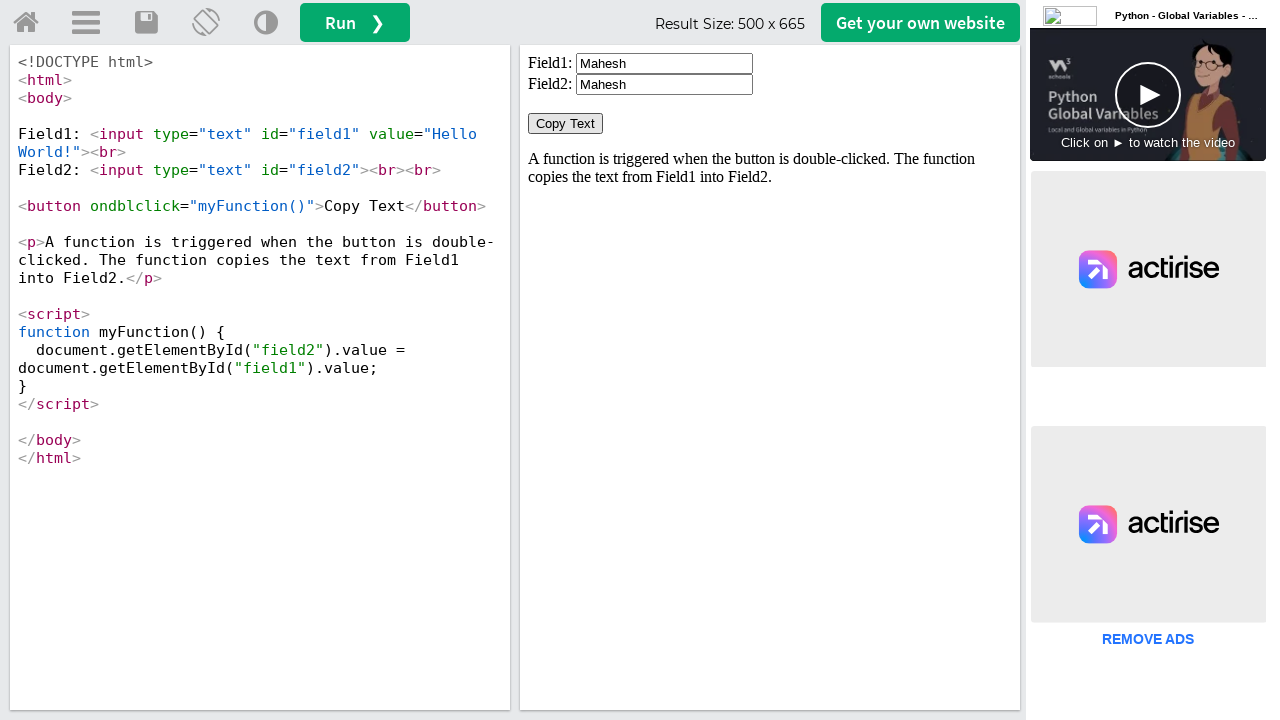

Verified second input field is visible
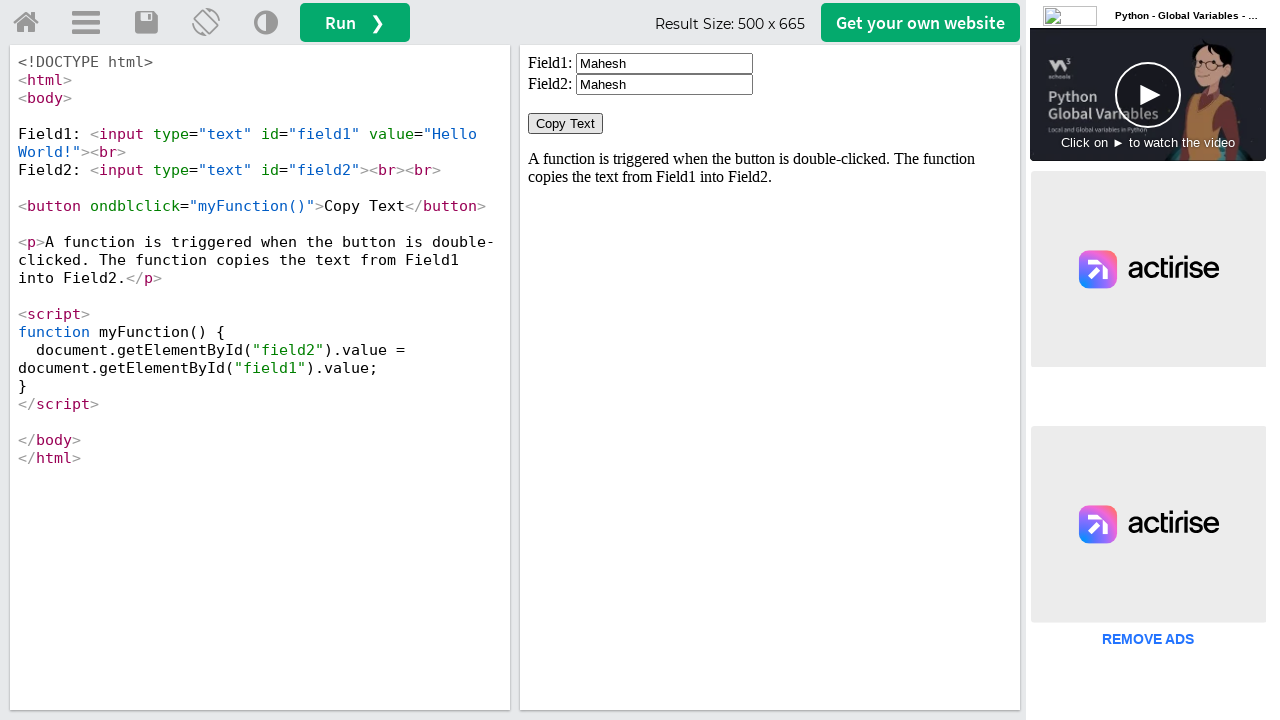

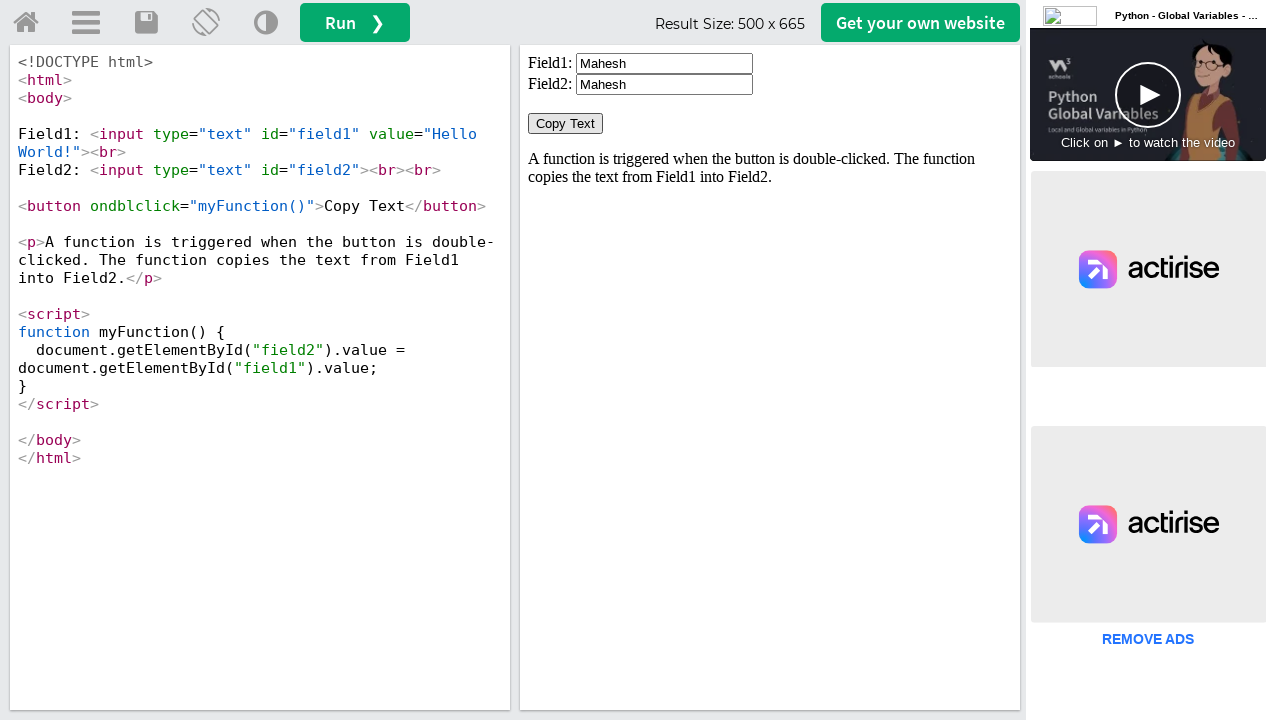